Navigates to the Sopitas news website and verifies the page loads by checking the title and URL

Starting URL: https://www.sopitas.com/

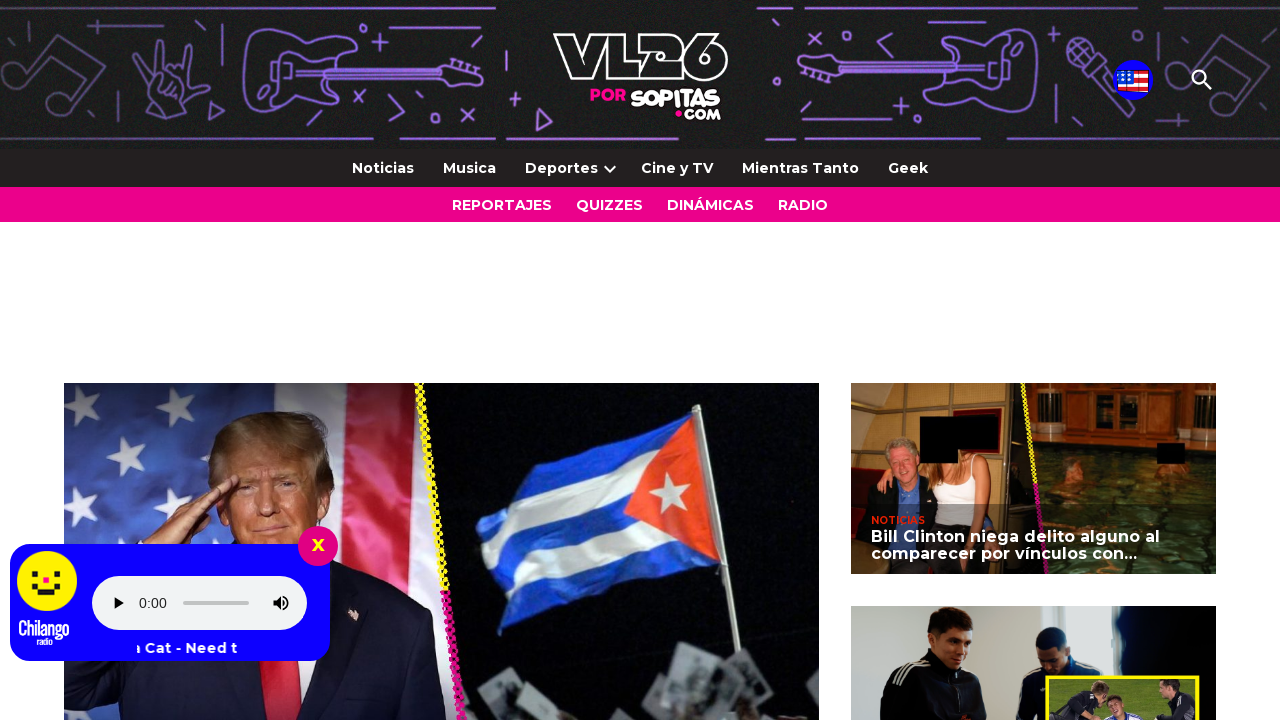

Waited for page to reach domcontentloaded state
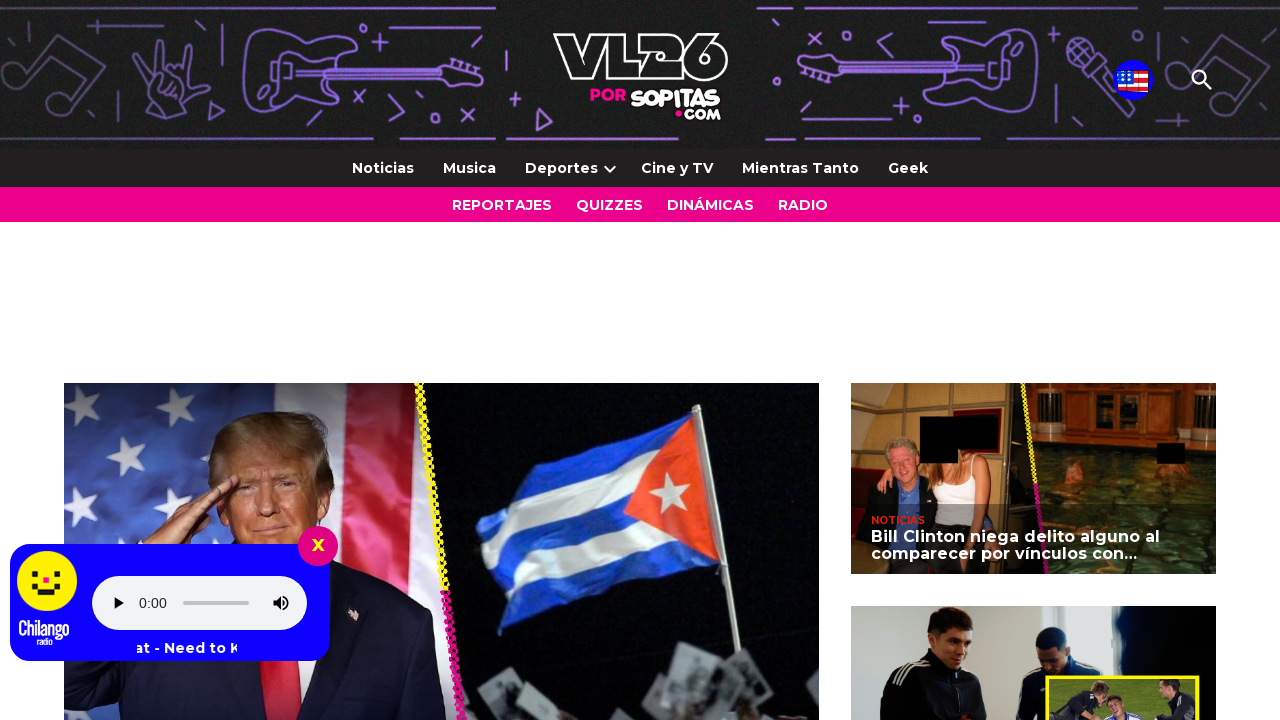

Verified body element is present on the page
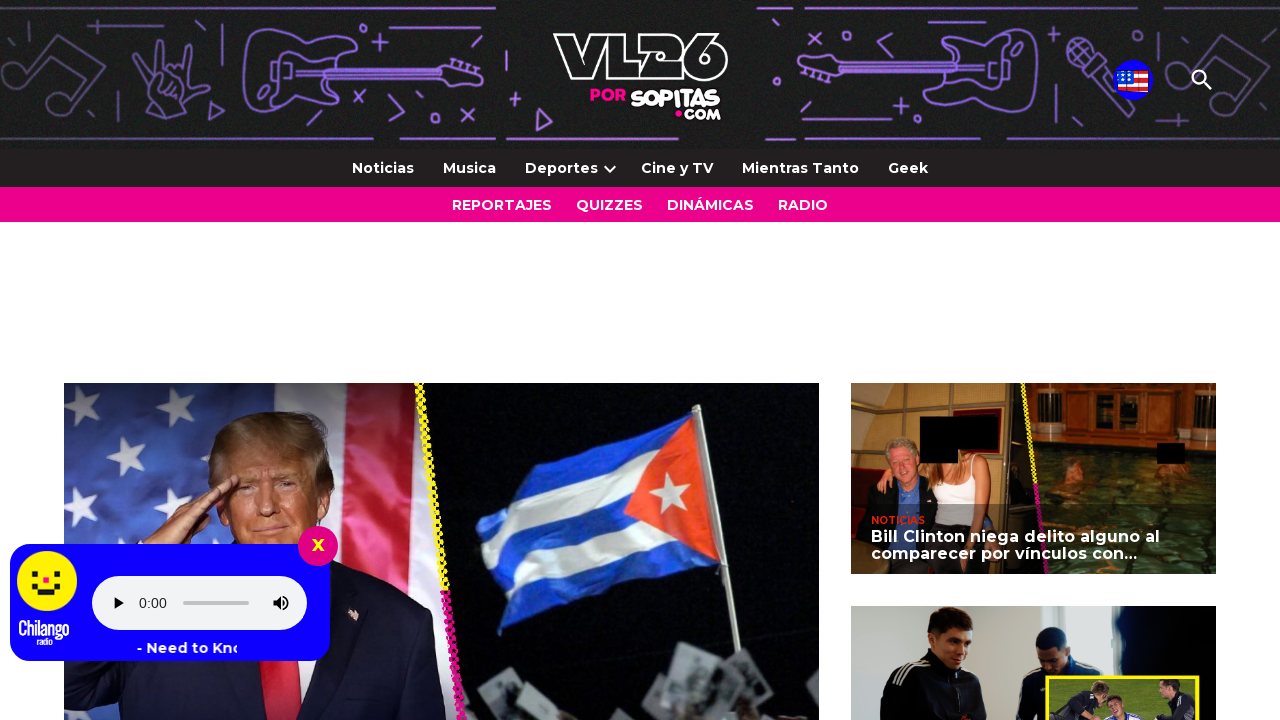

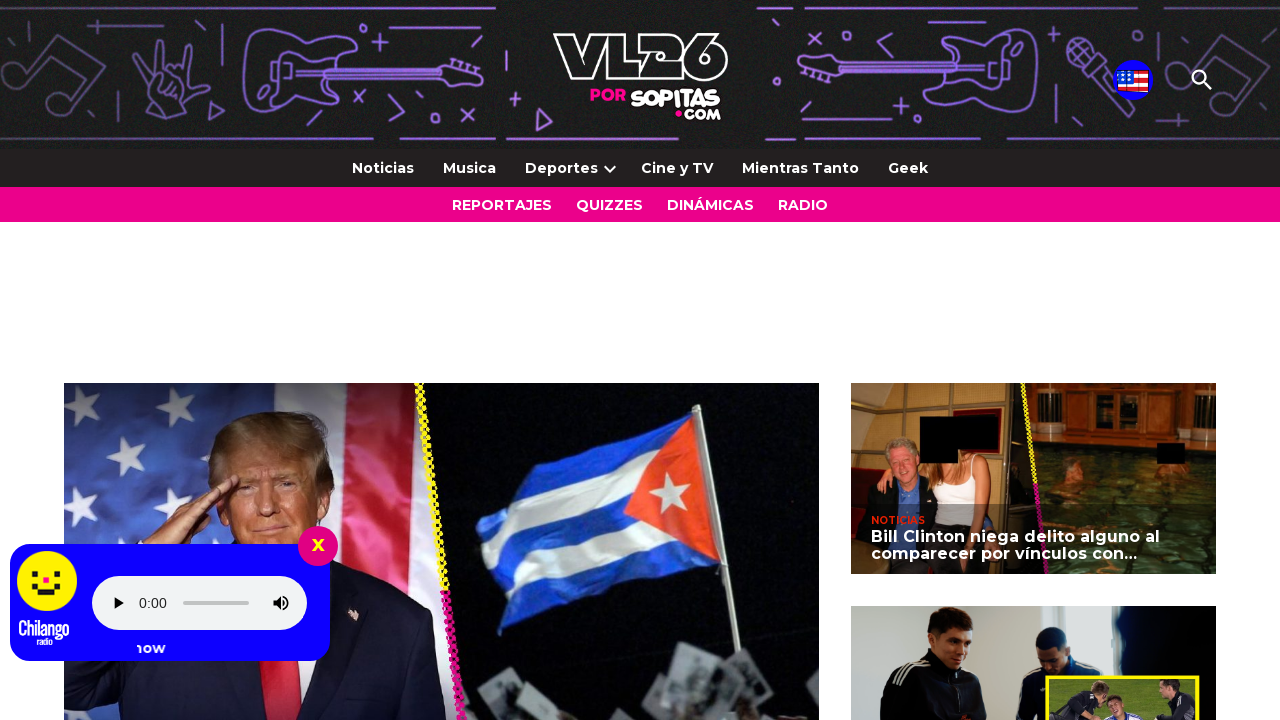